Tests handling of JavaScript alerts including accepting an alert, filling a prompt dialog with text, and verifying the result

Starting URL: https://demoqa.com/alerts

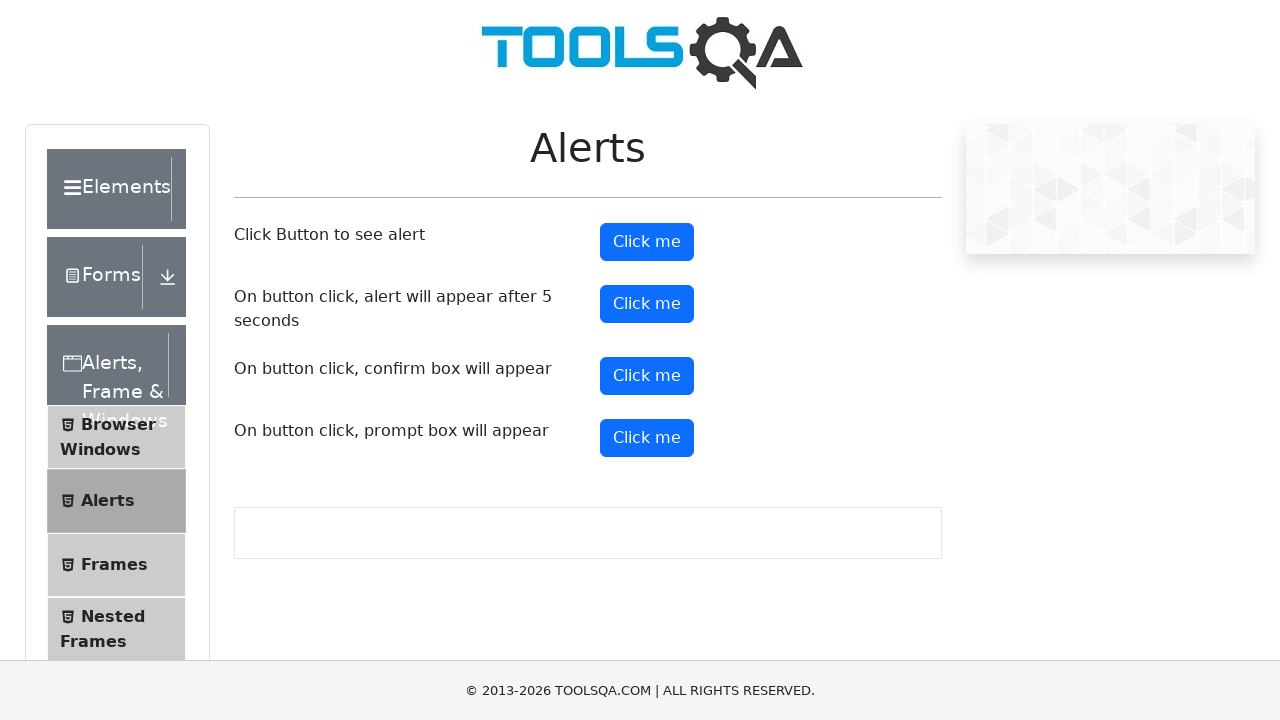

Set up dialog handler to accept alert
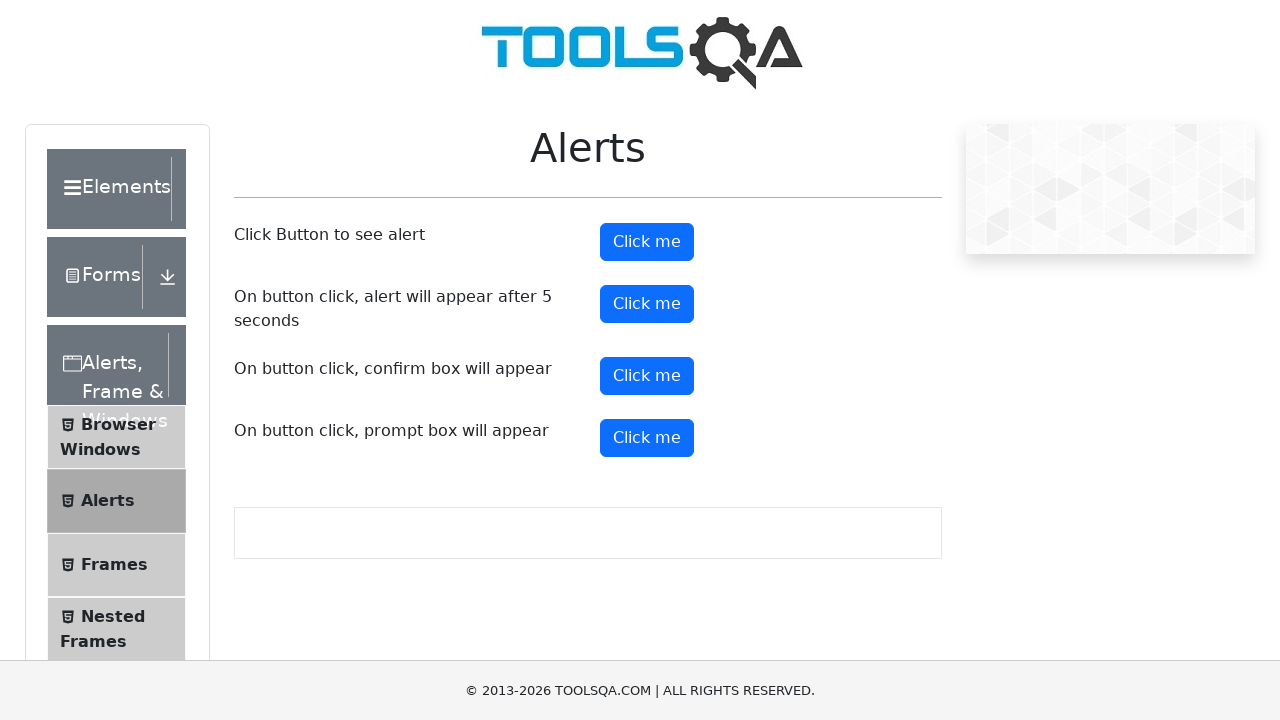

Clicked alert button to trigger first alert at (647, 242) on #alertButton
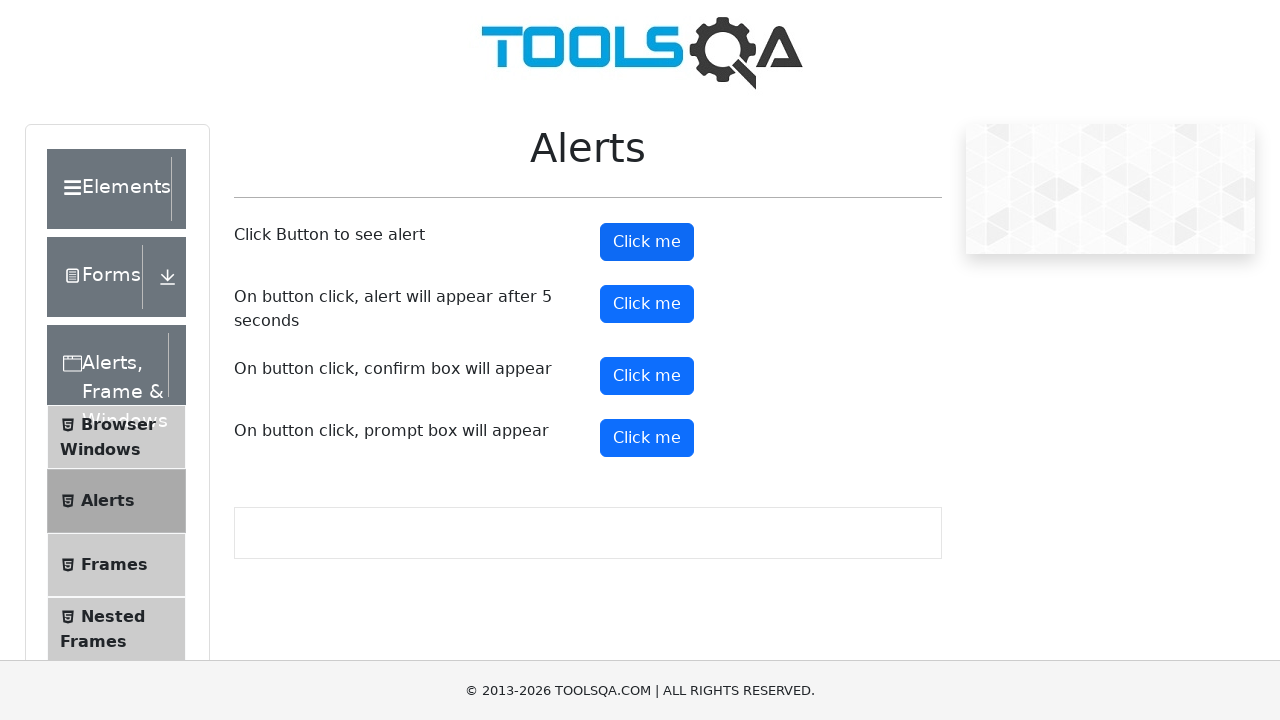

Set up dialog handler to fill prompt with 'Fahim'
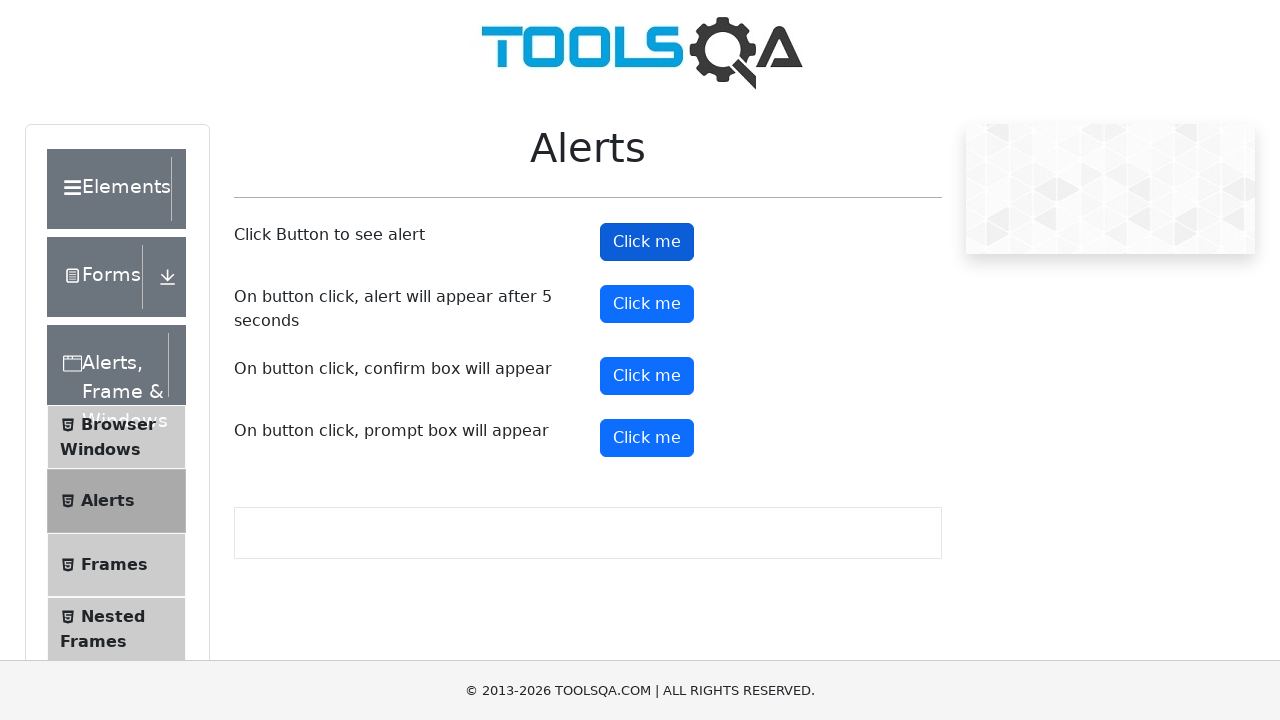

Clicked prompt button to trigger prompt dialog at (647, 438) on #promtButton
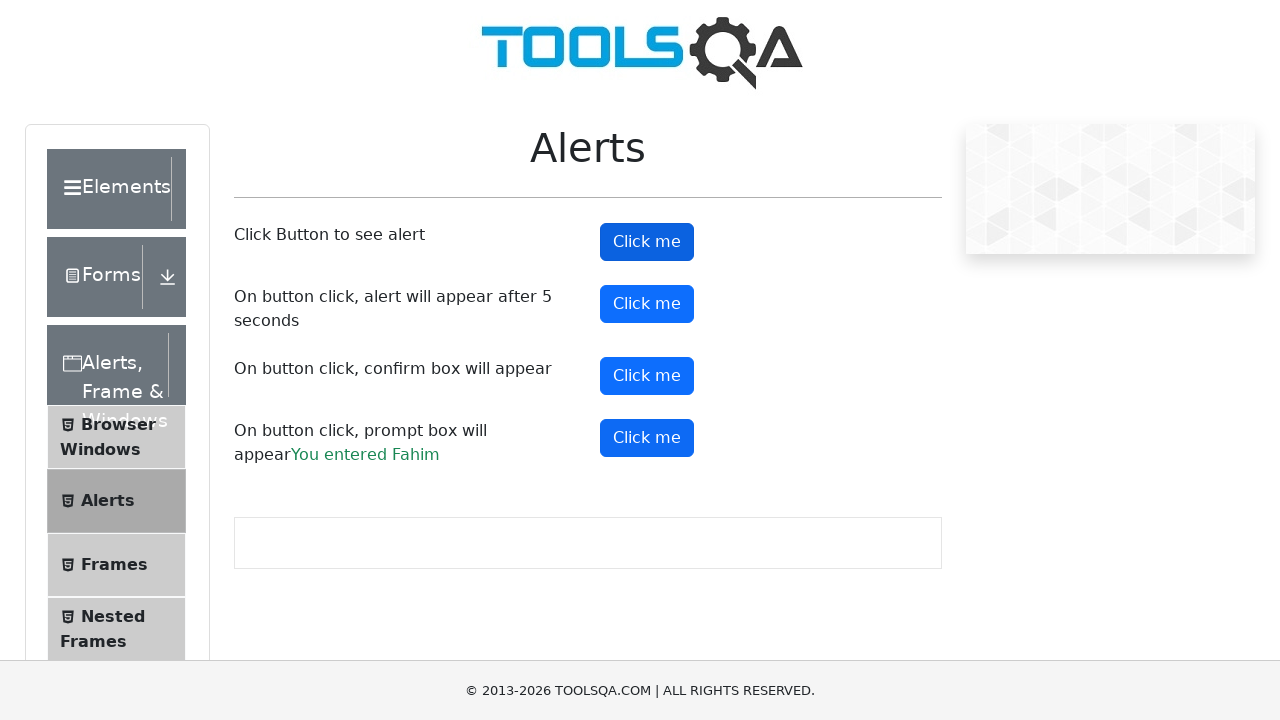

Waited for prompt result element to appear
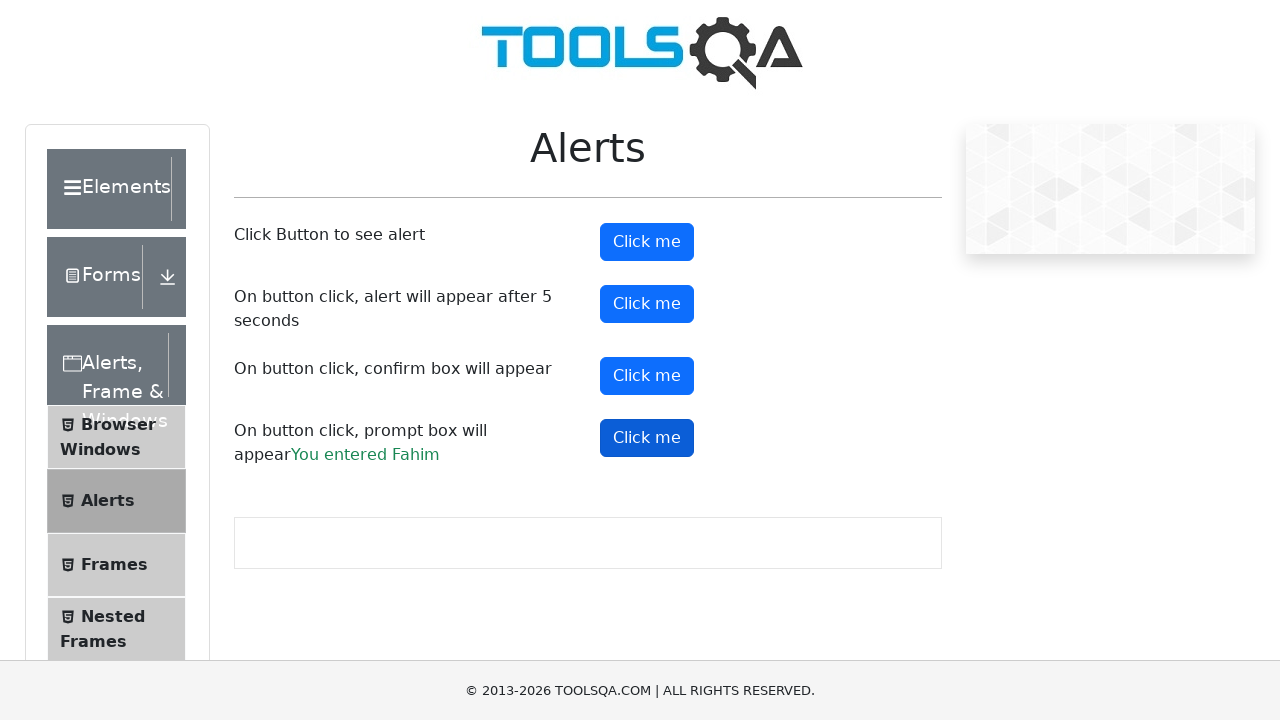

Retrieved text content from prompt result element
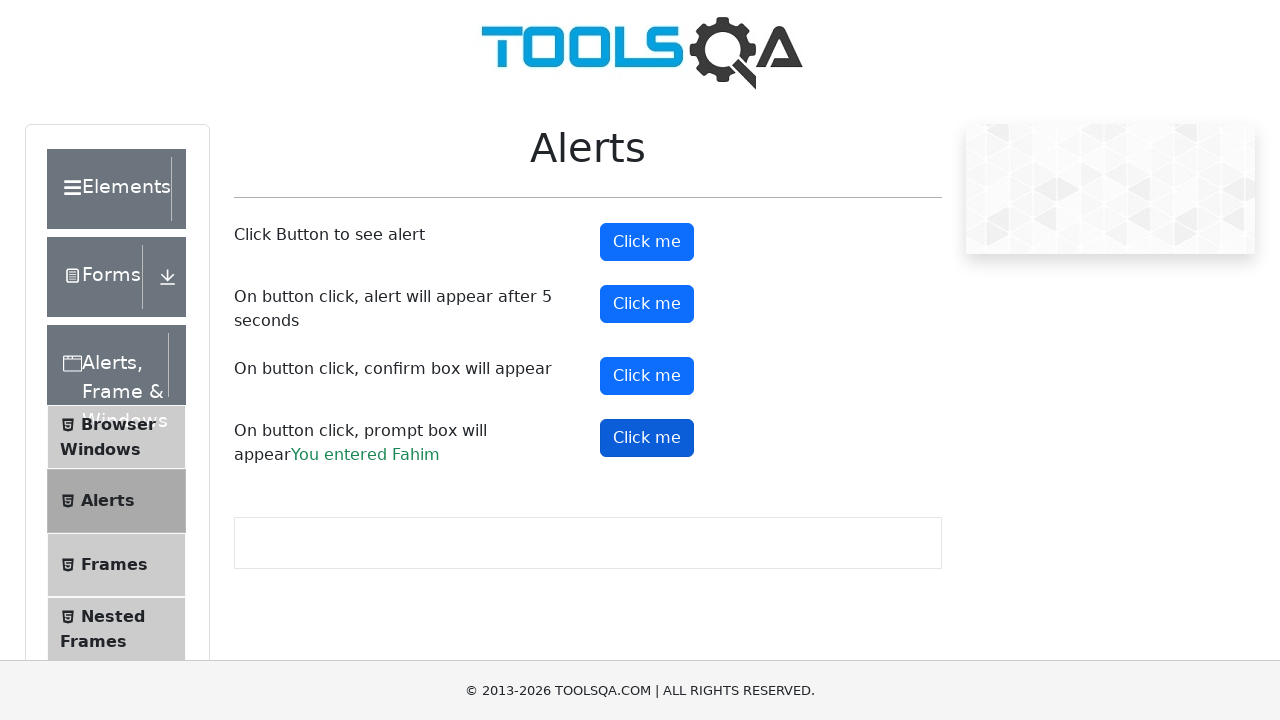

Verified that 'Fahim' is present in the prompt result
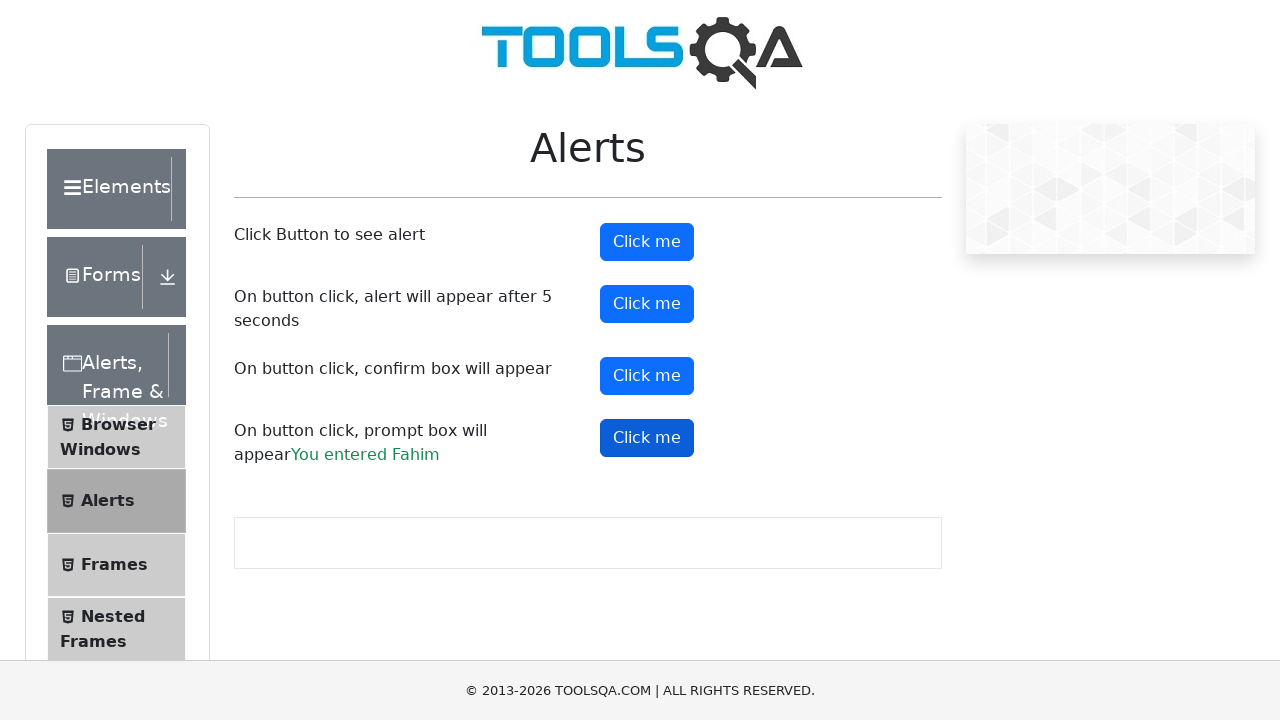

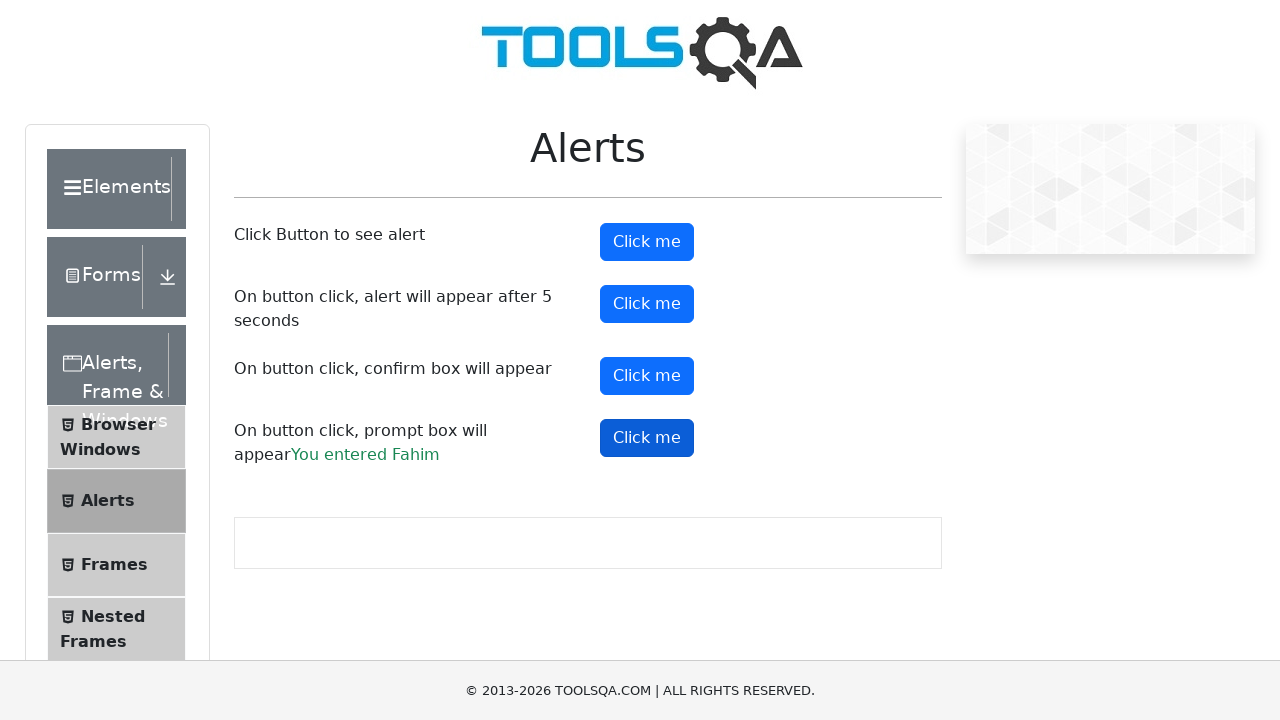